Verifies that the StackNServe Player Guide page loads successfully by checking the page title

Starting URL: https://cs455-assignment-1.github.io/StackNServe/

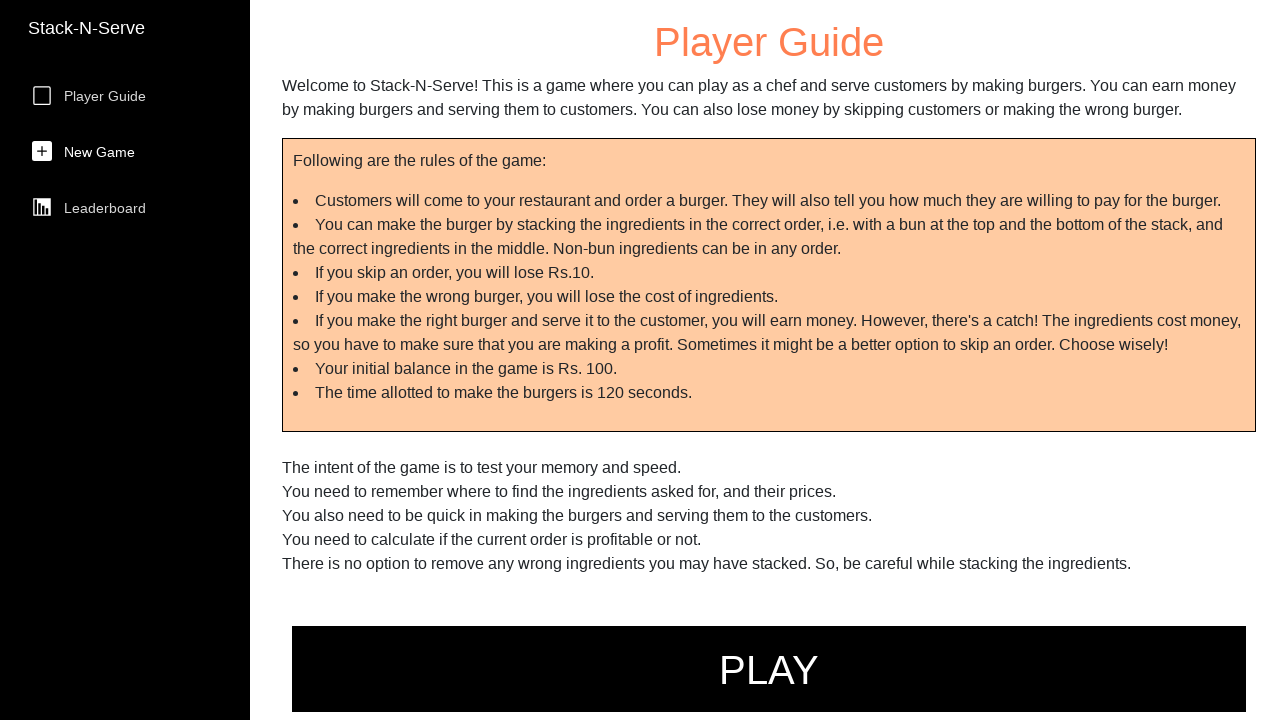

Navigated to StackNServe Player Guide page
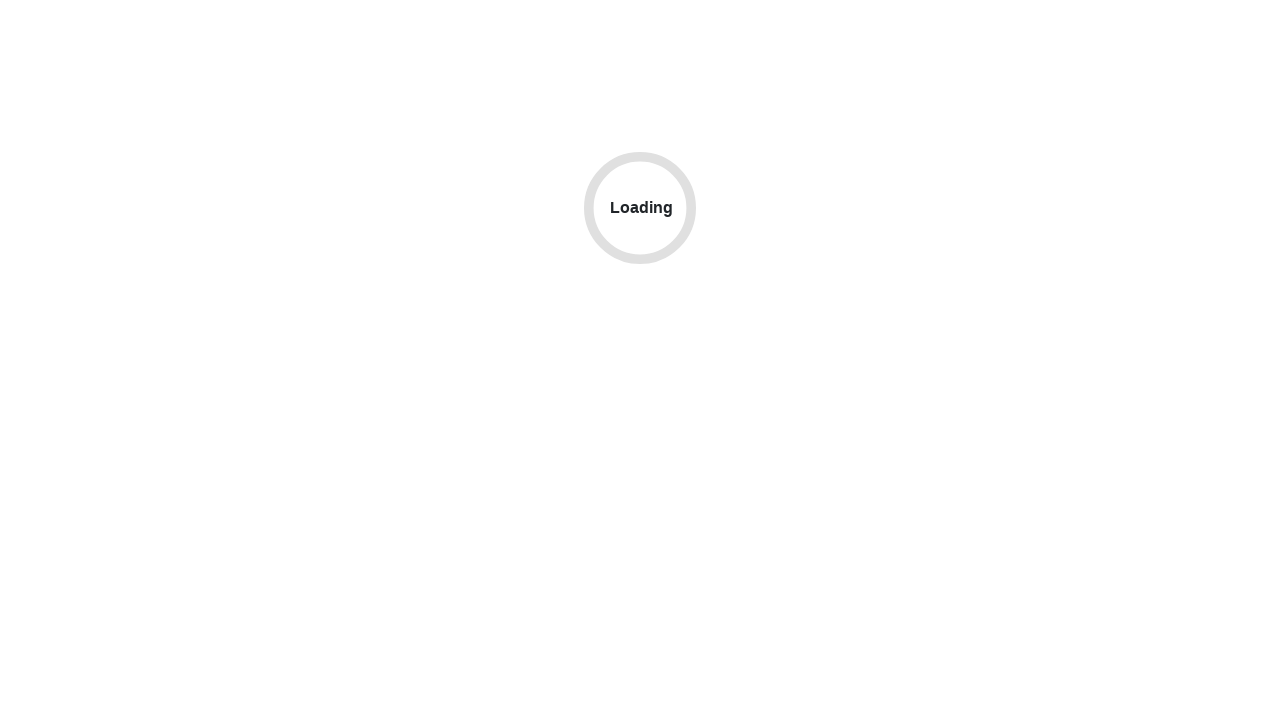

Verified that page title contains 'StackNServe'
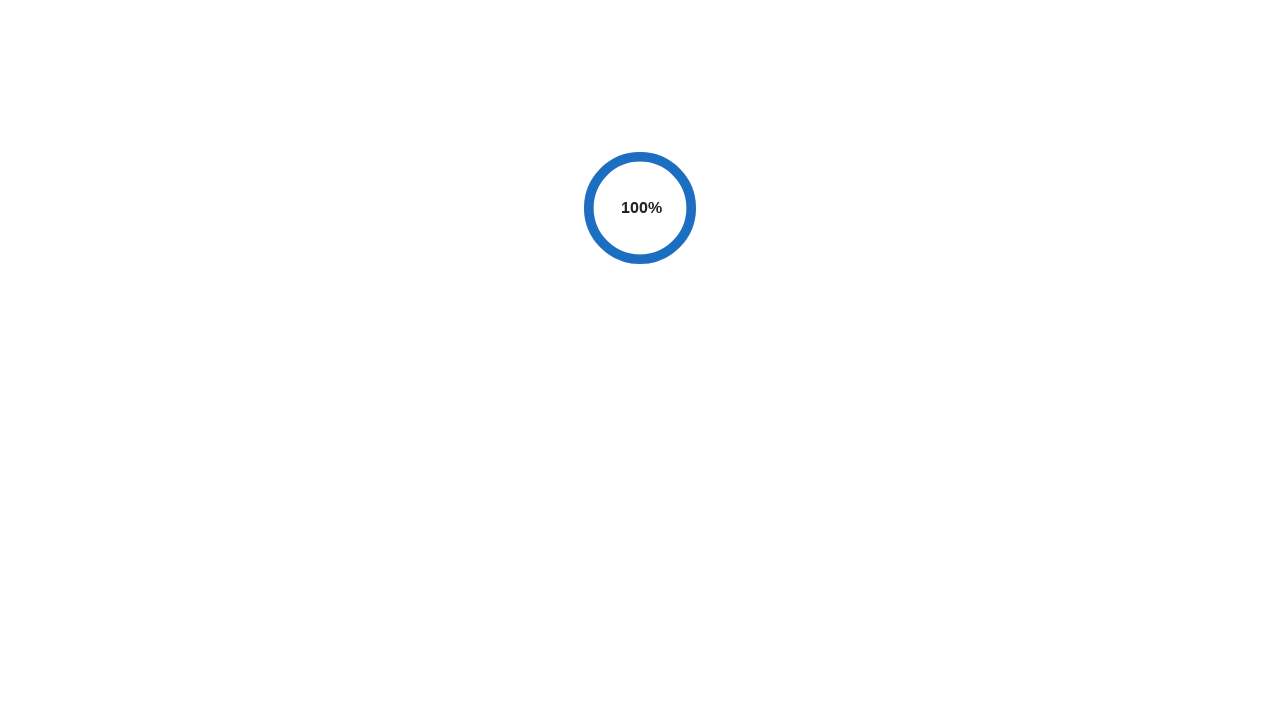

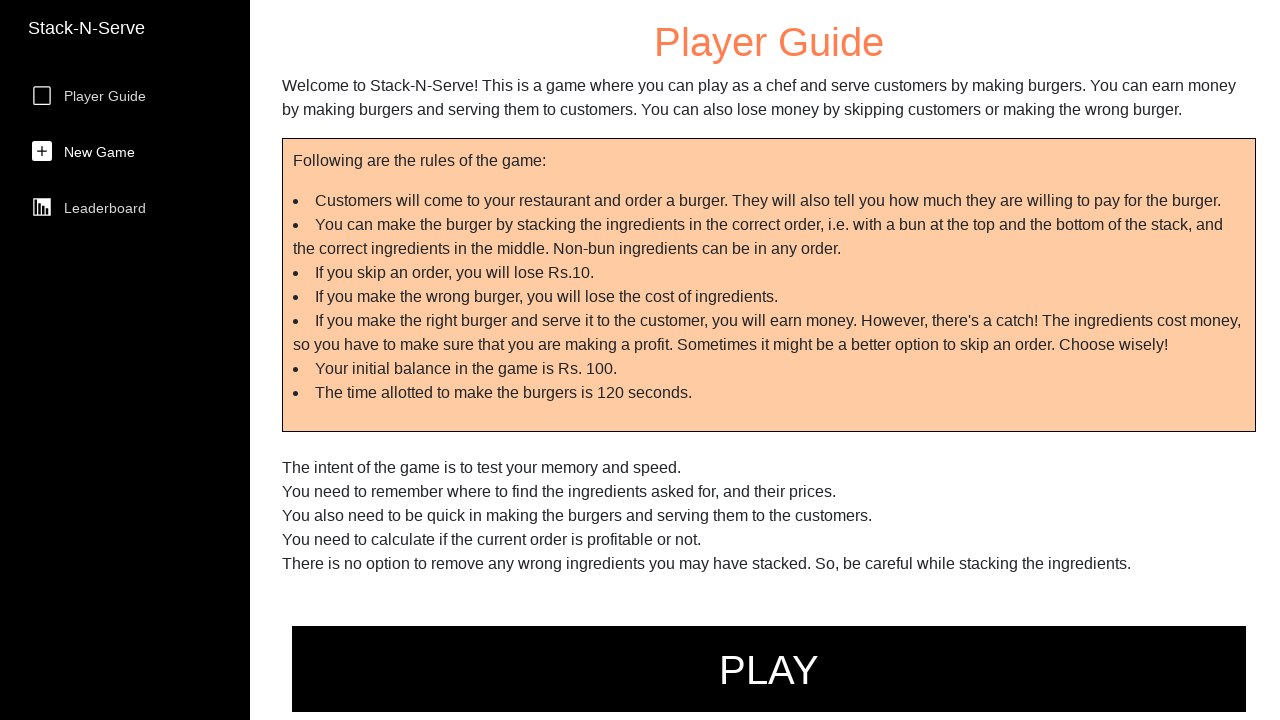